Tests clicking a link using Playwright's filter method with text matching, including scrolling into view

Starting URL: https://the-internet.herokuapp.com/

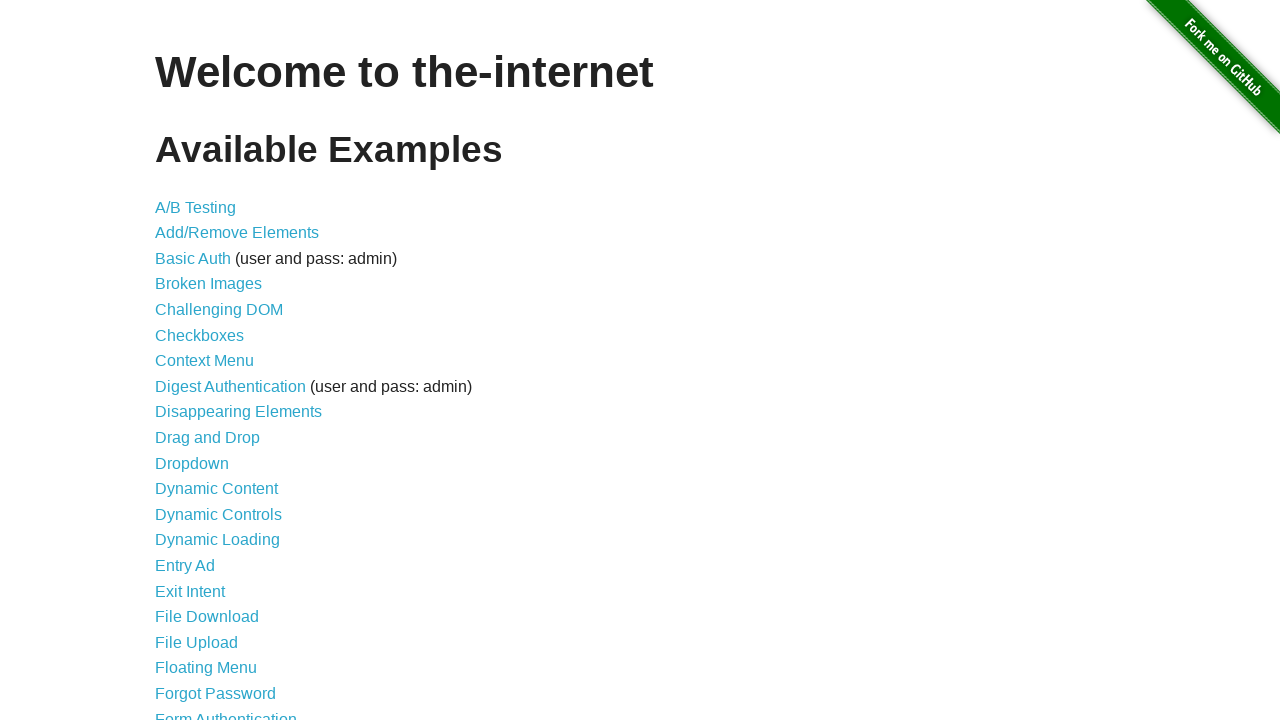

Located link element with text 'Elemental' using filter method
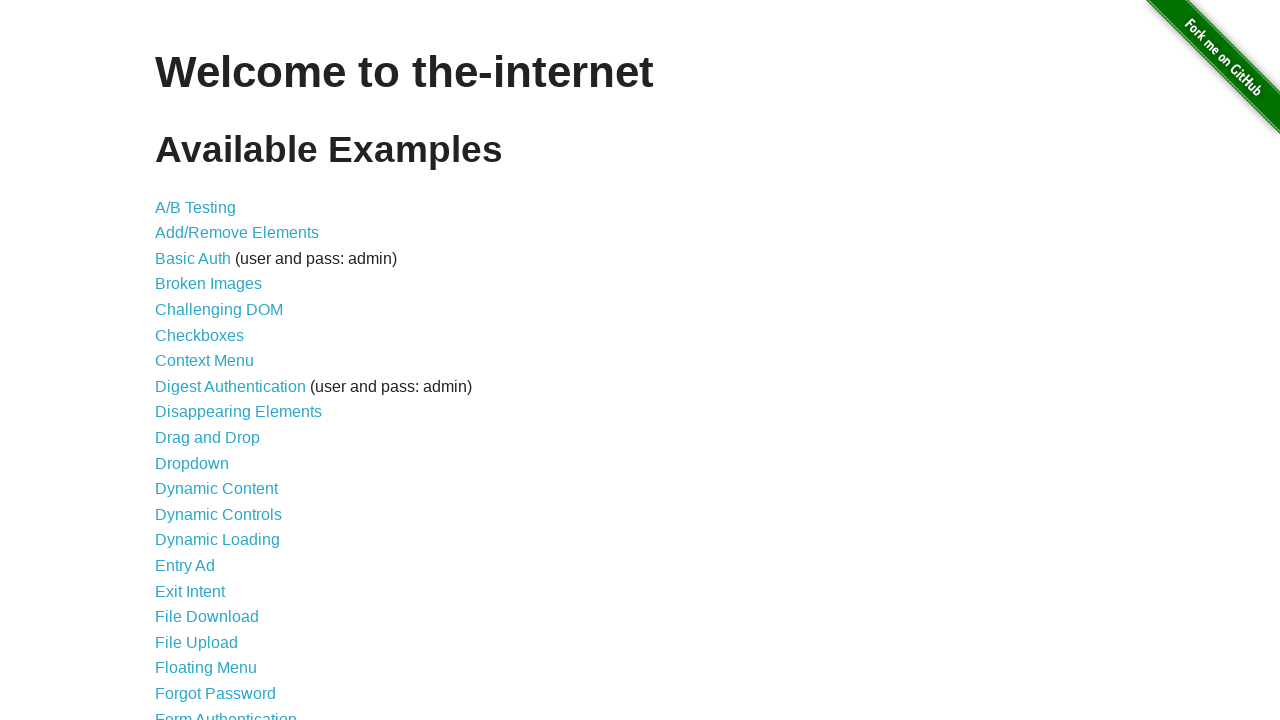

Scrolled 'Elemental' link into view
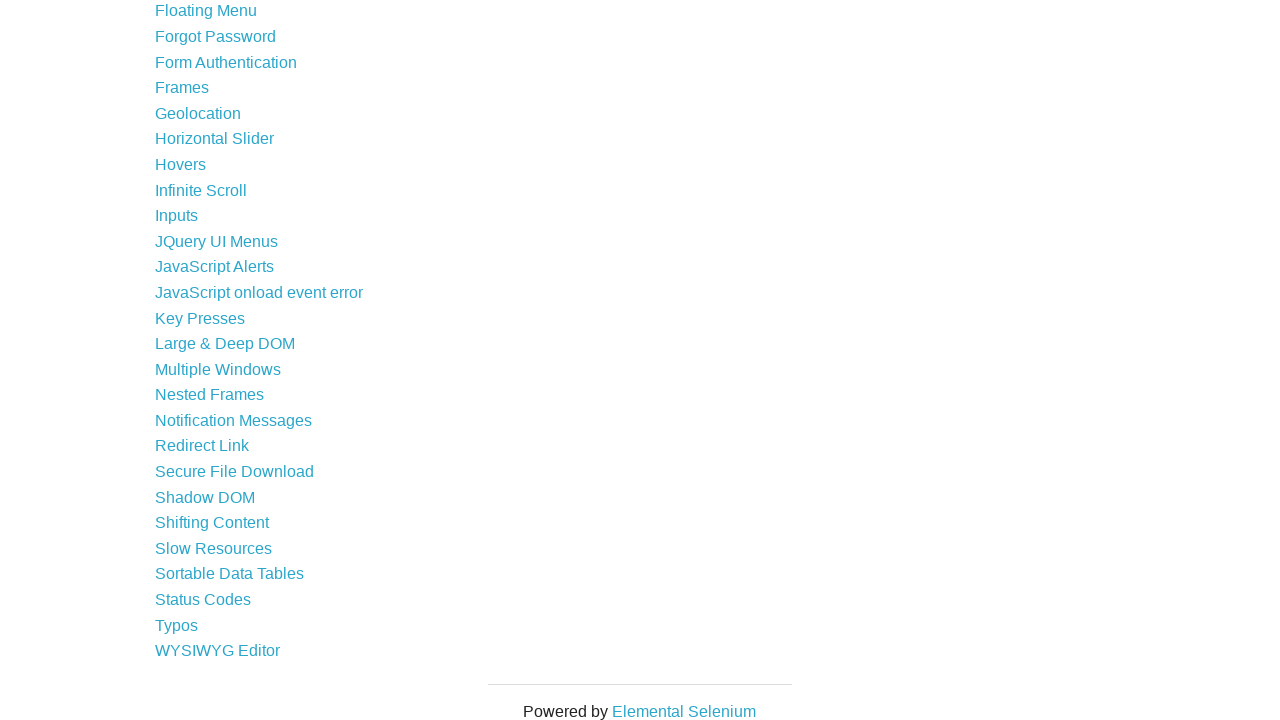

Clicked the 'Elemental' link at (684, 711) on a >> internal:has-text="Elemental"i
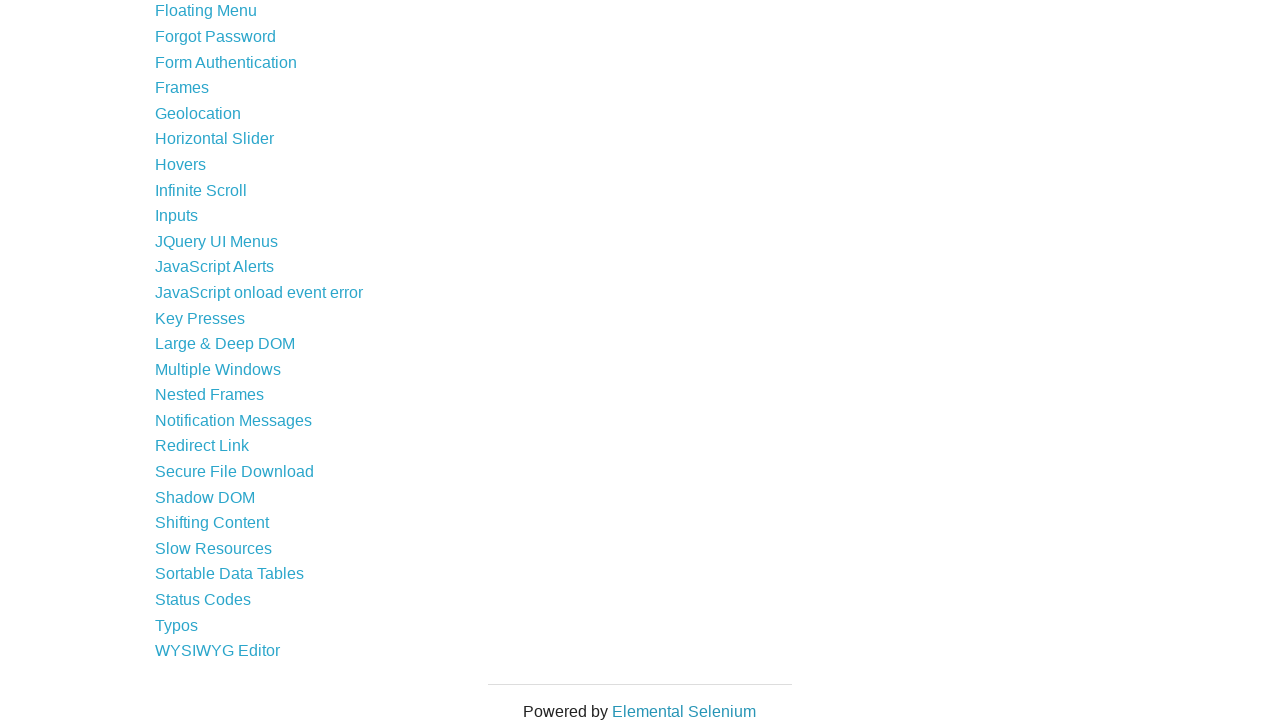

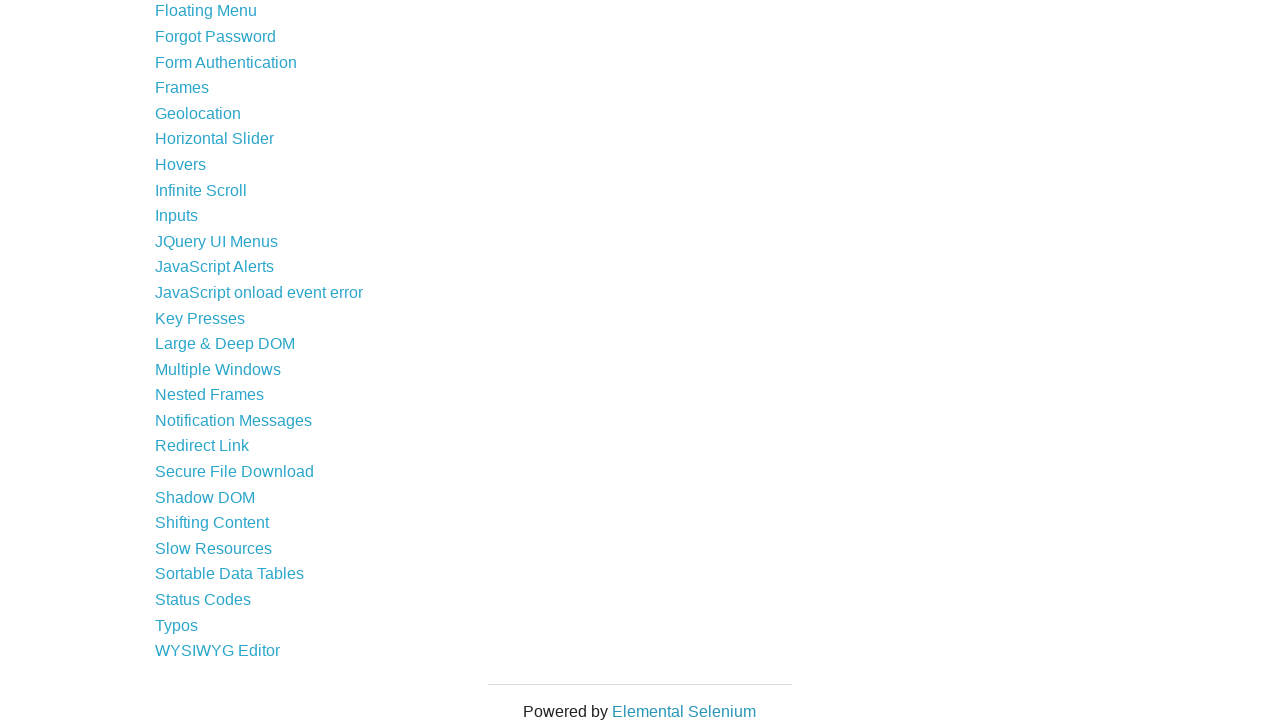